Tests the Indian Railways train search functionality by entering source and destination stations, disabling date selection, and verifying train list results are displayed

Starting URL: https://erail.in/

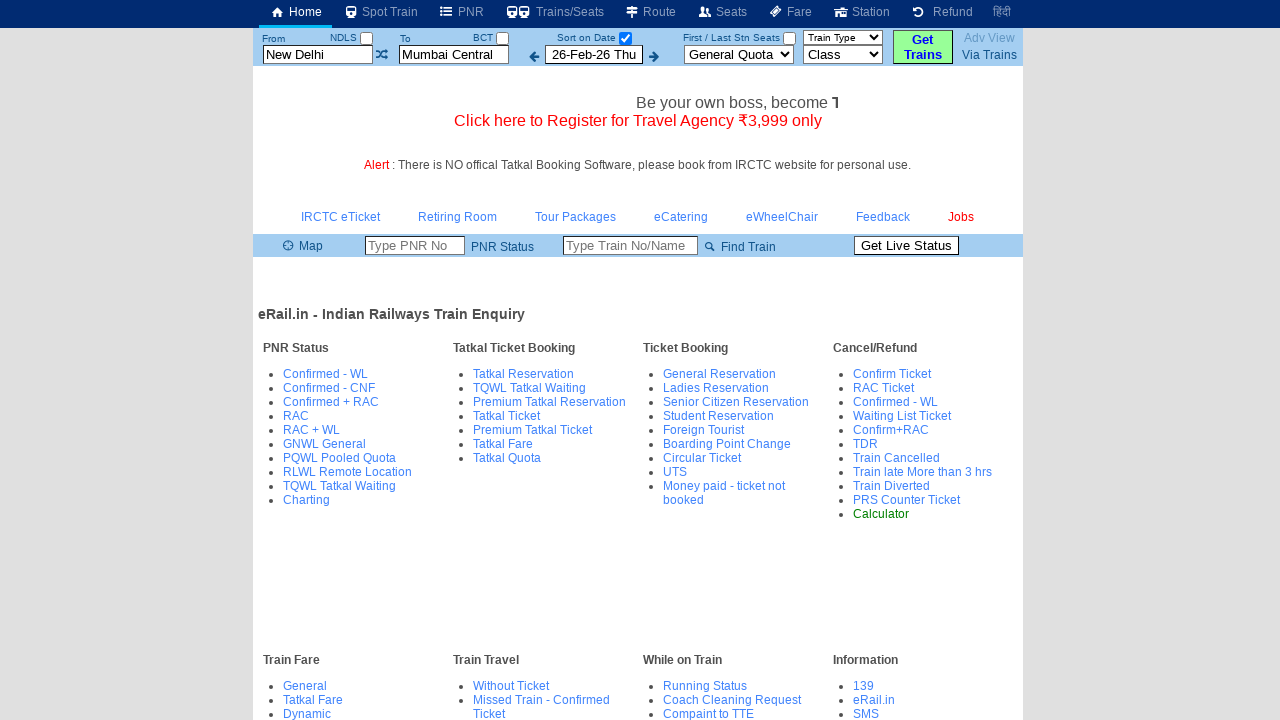

Cleared source station input field on //input[@id='txtStationFrom']
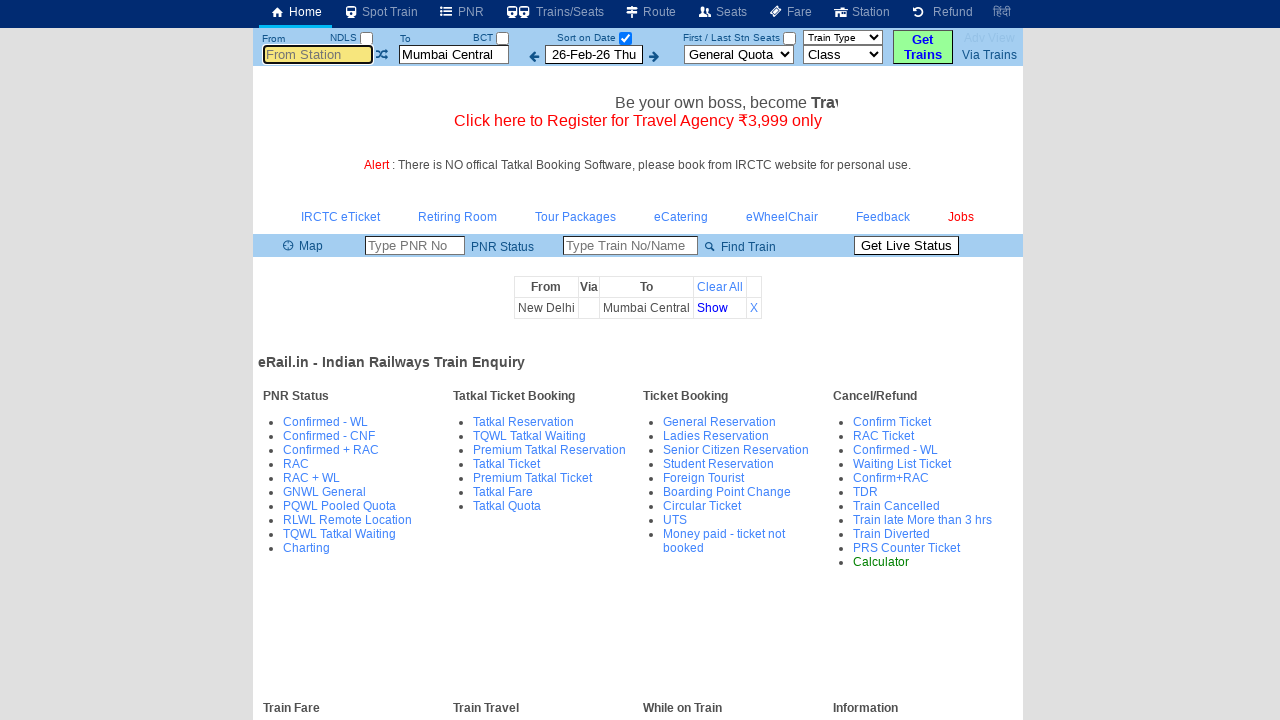

Entered 'MS' as source station on //input[@id='txtStationFrom']
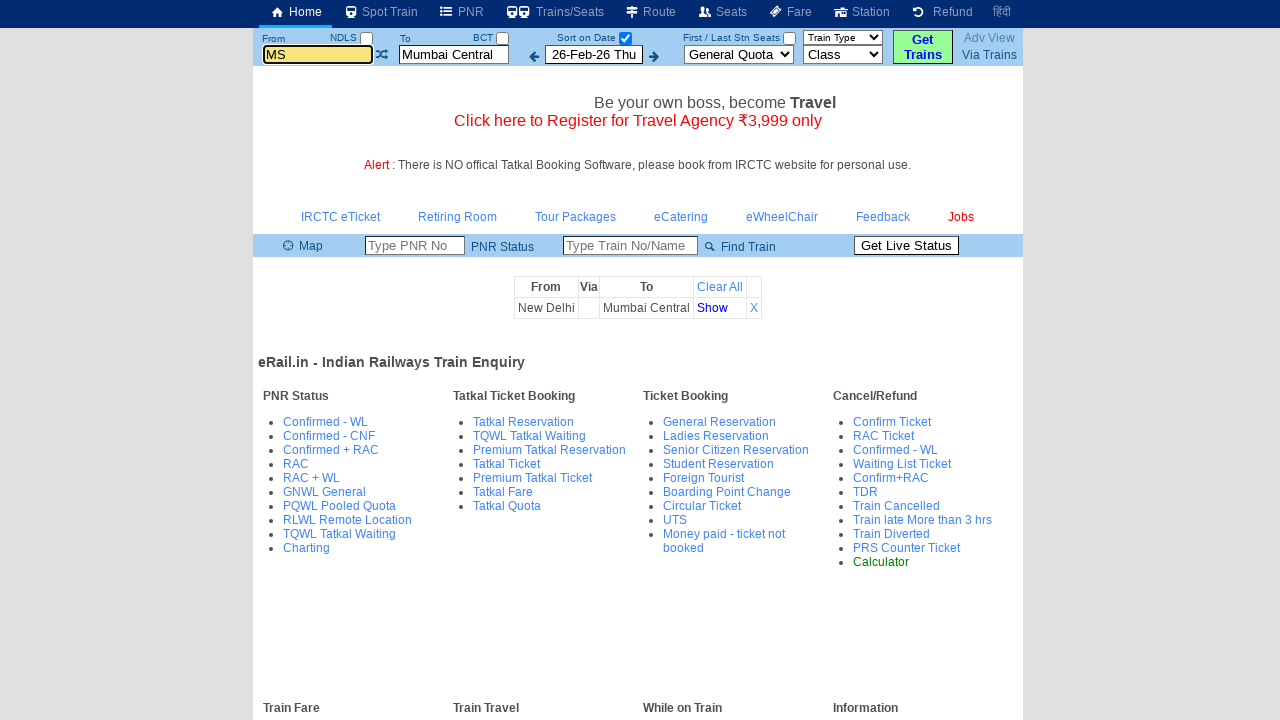

Pressed Enter to confirm source station selection on //input[@id='txtStationFrom']
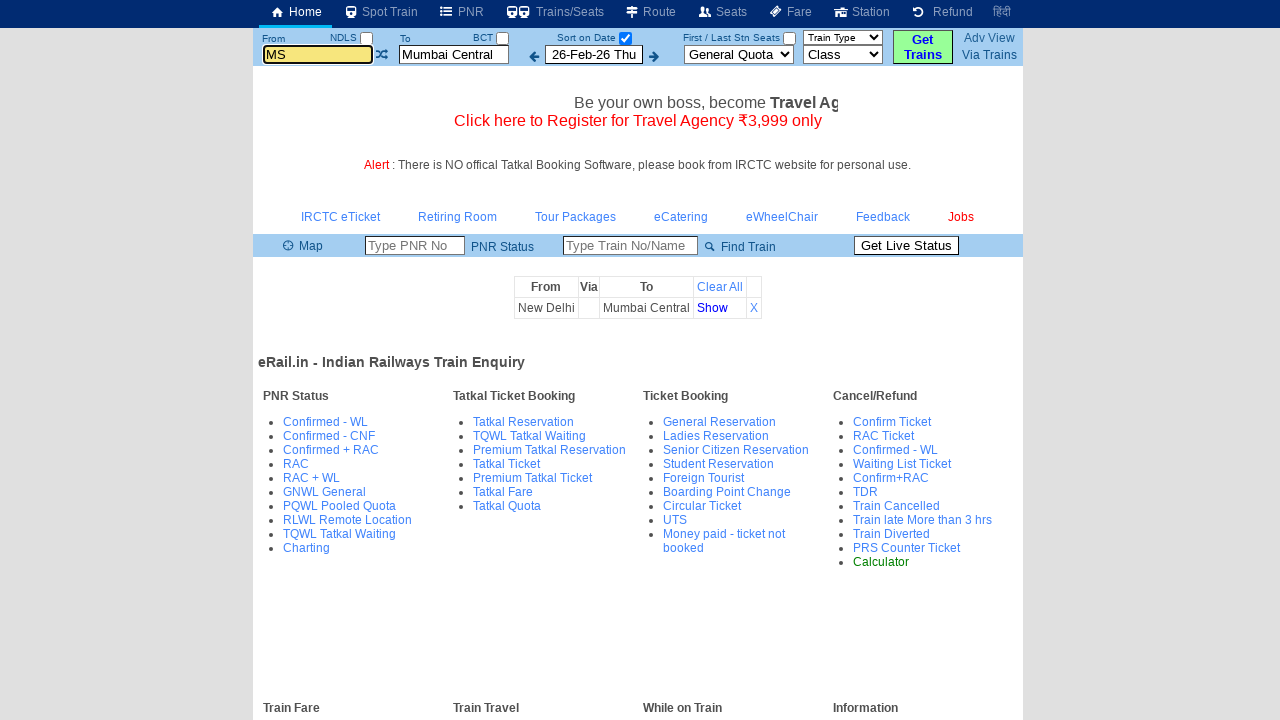

Cleared destination station input field on //input[@id='txtStationTo']
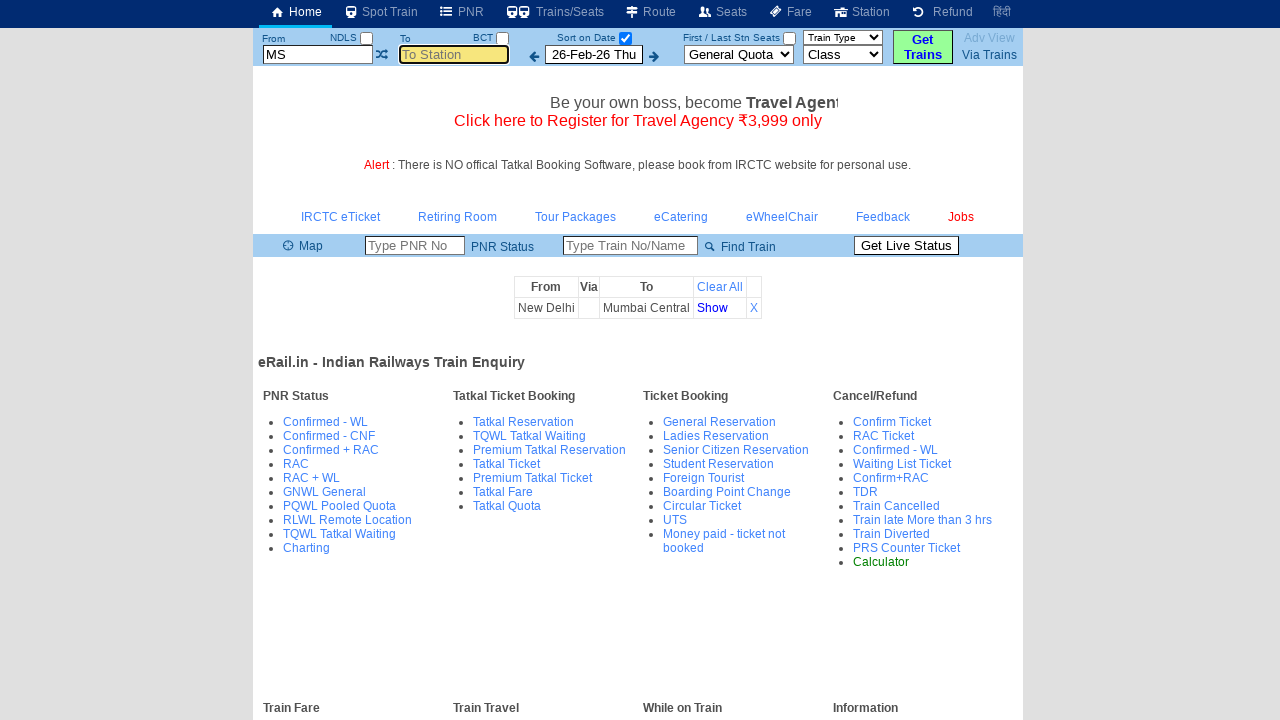

Entered 'Cape' as destination station on //input[@id='txtStationTo']
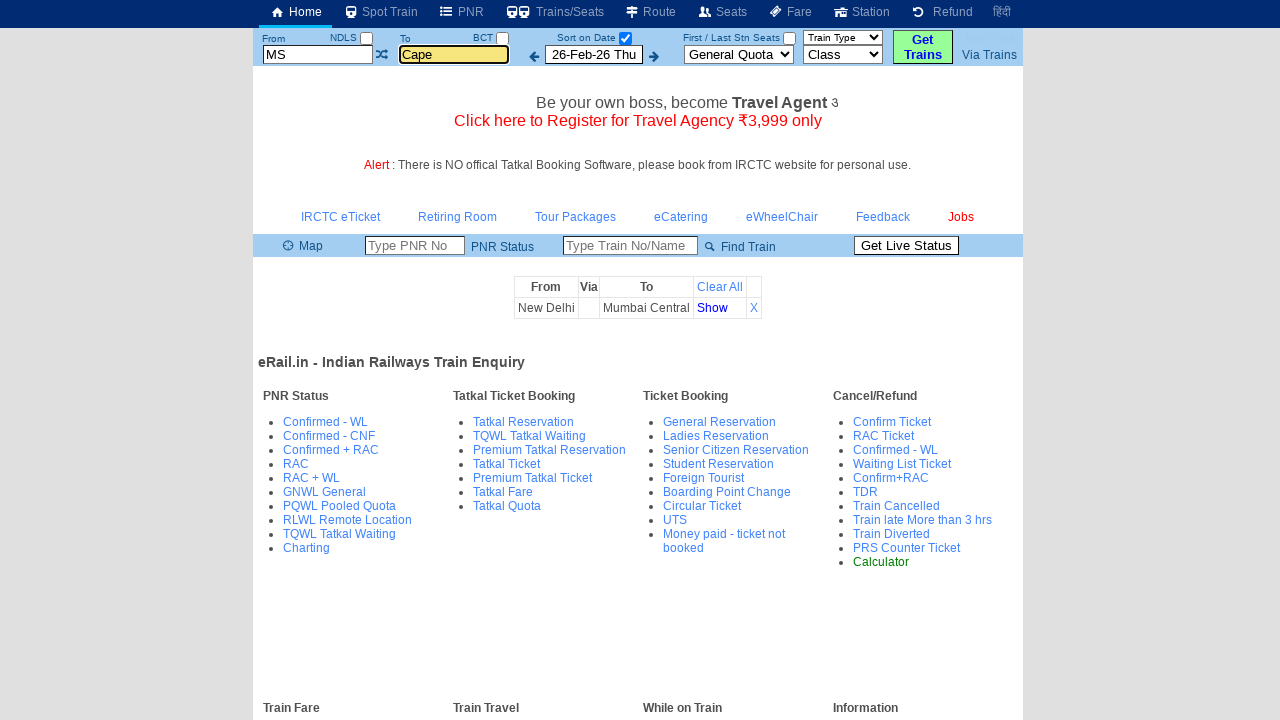

Pressed Enter to confirm destination station selection on //input[@id='txtStationTo']
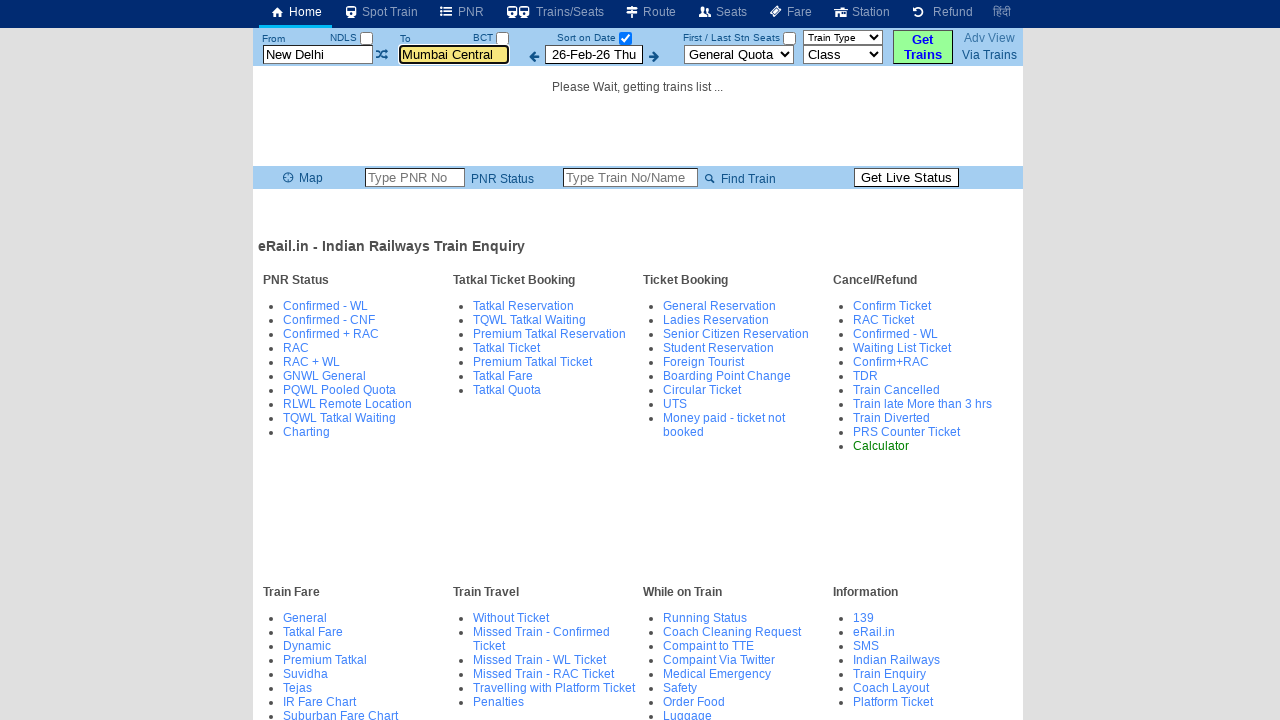

Unchecked the 'Select Date Only' checkbox to view all trains at (625, 38) on xpath=//input[@id='chkSelectDateOnly']
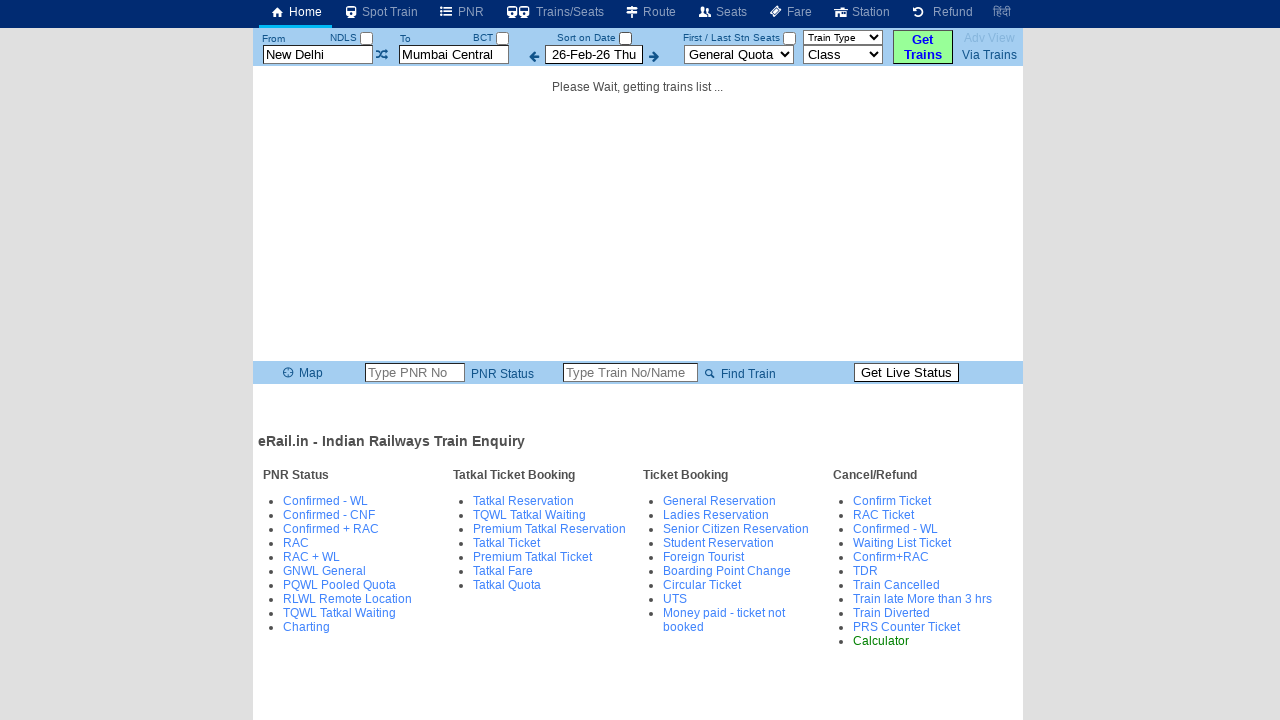

Train list table loaded successfully
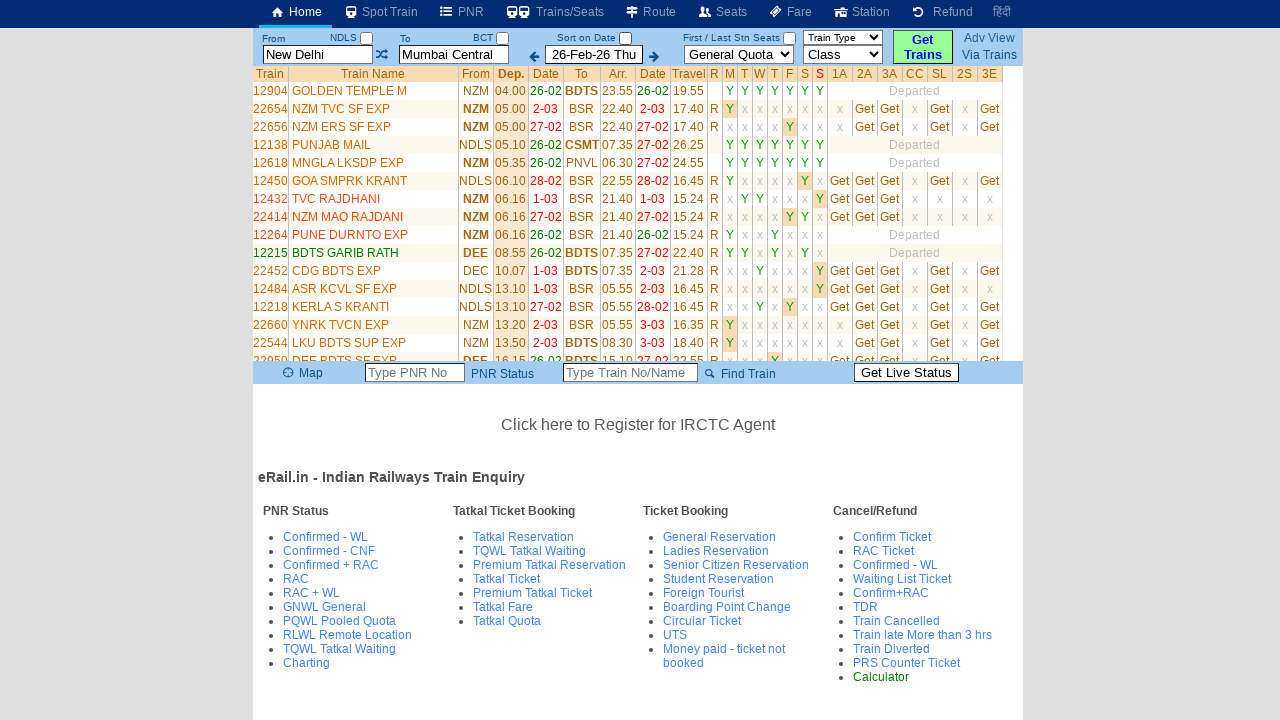

Located train list elements in the table
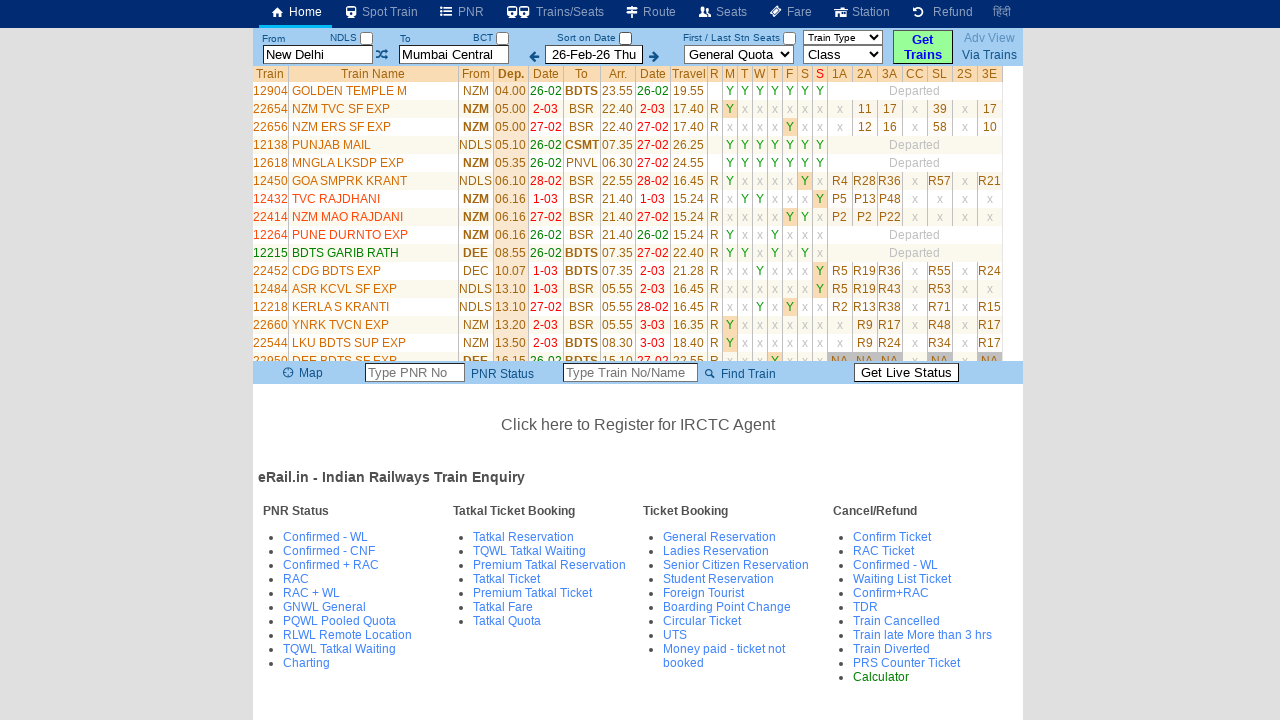

Verified that train search results are populated with trains
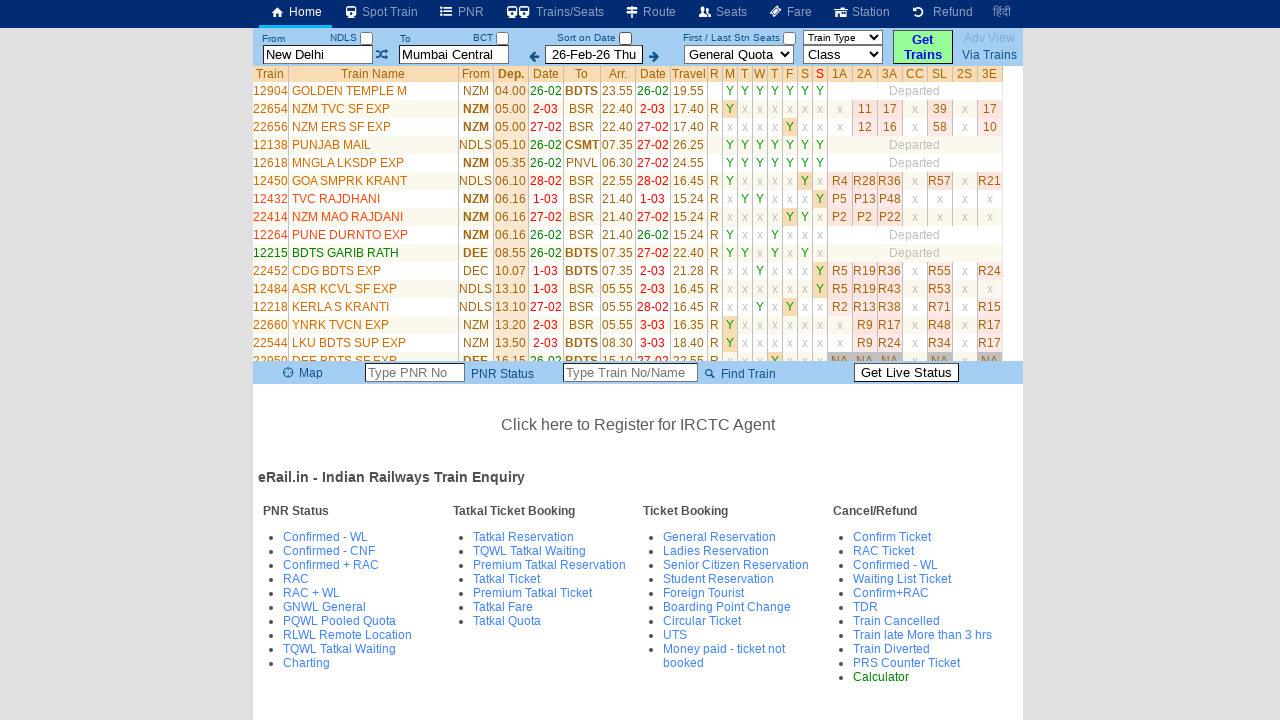

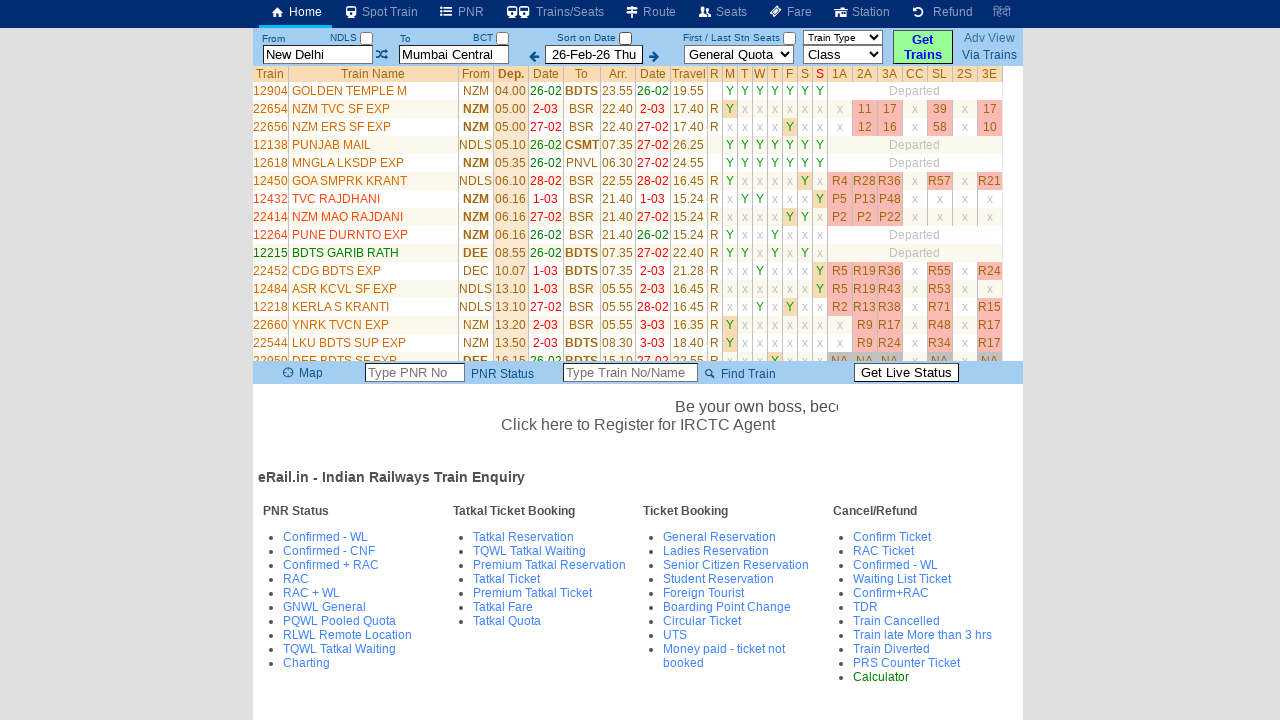